Tests radio button interaction by navigating to a radio button test page and clicking on a specific radio button element.

Starting URL: http://test.rubywatir.com/radios.php

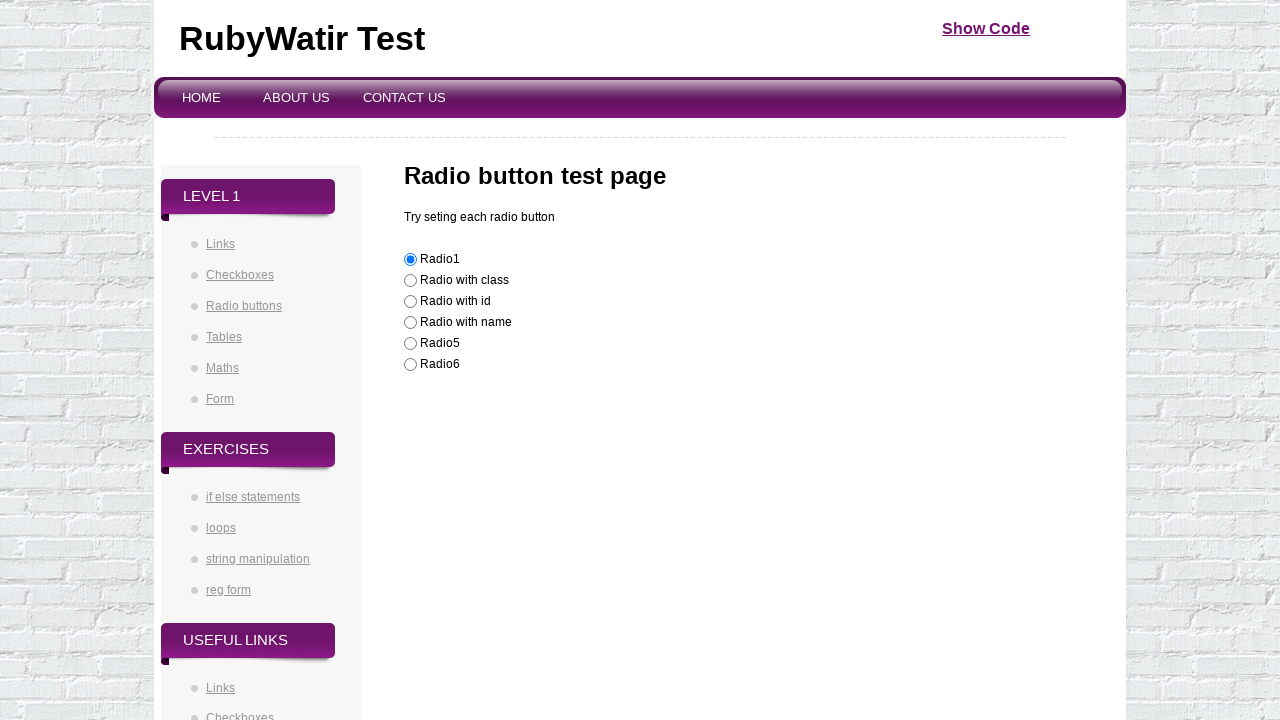

Navigated to radio button test page
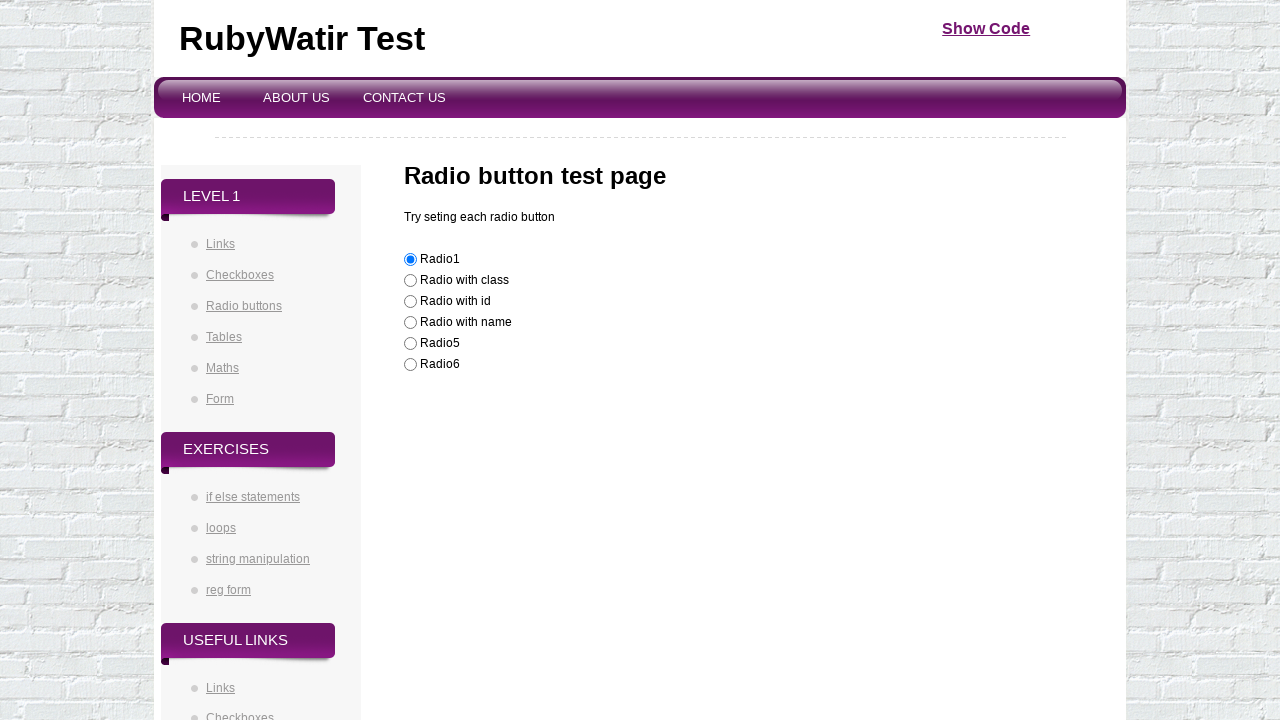

Clicked on the 5th radio button element at (410, 344) on xpath=//*[@id='content']/div/div/div[2]/p/input[5]
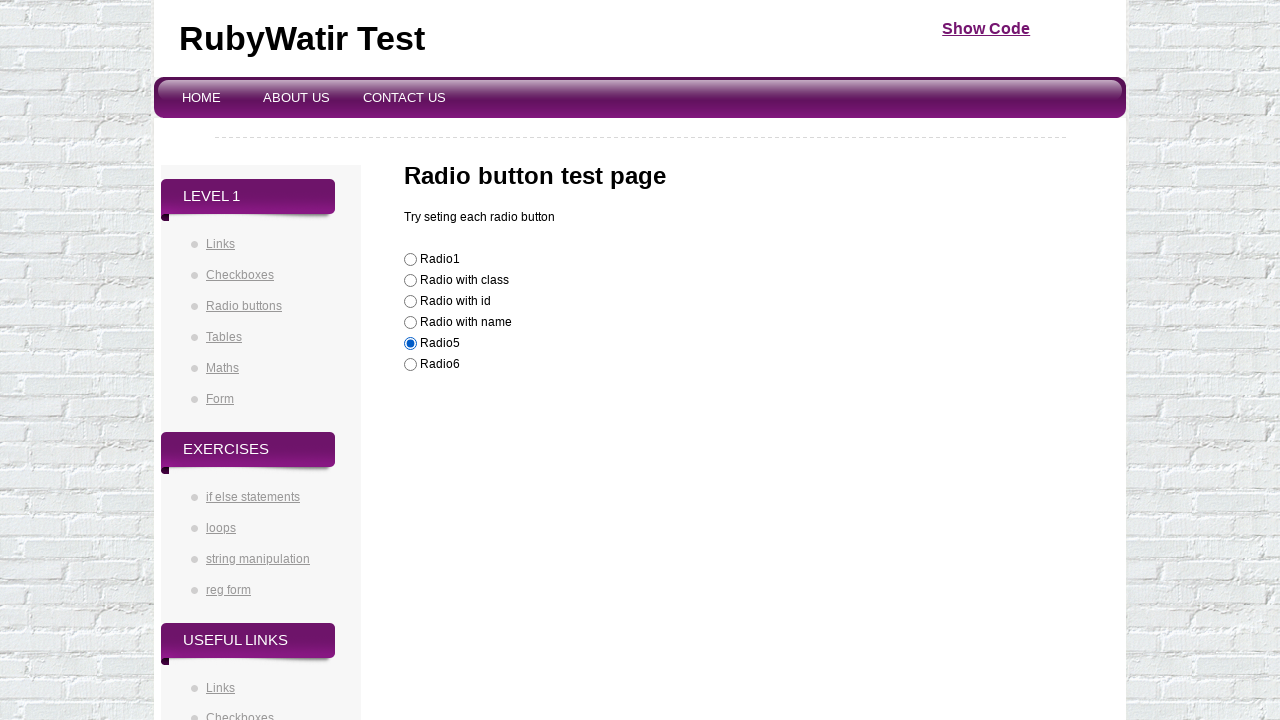

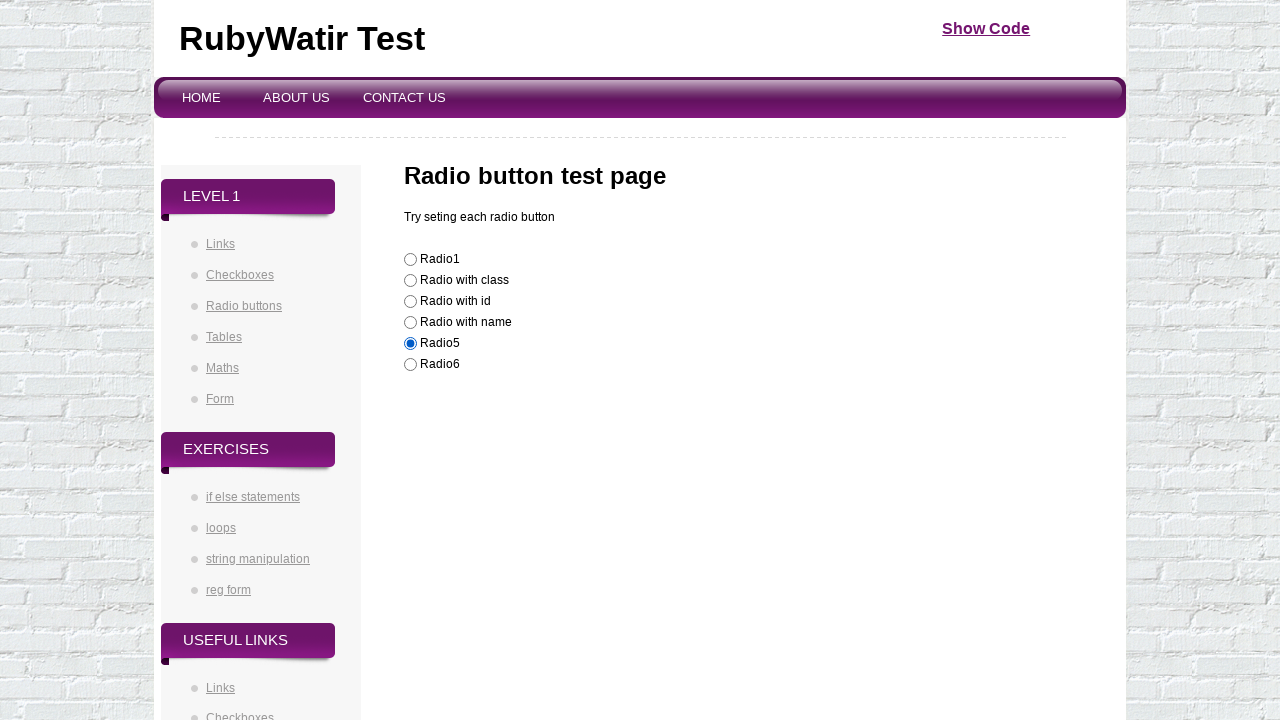